Tests a text box form by navigating through the DemoQA site, filling in name and email fields, and verifying the submitted data is displayed correctly

Starting URL: https://demoqa.com

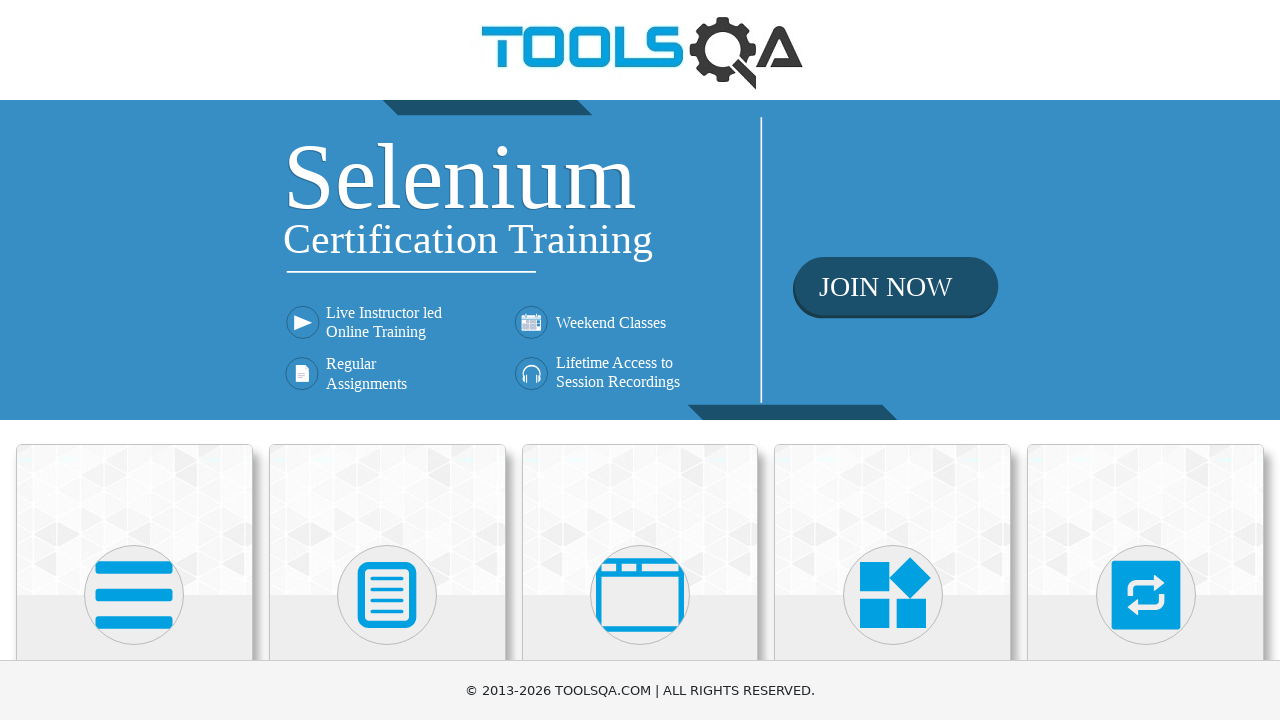

Clicked on Elements section card at (134, 520) on .card:nth-child(1)
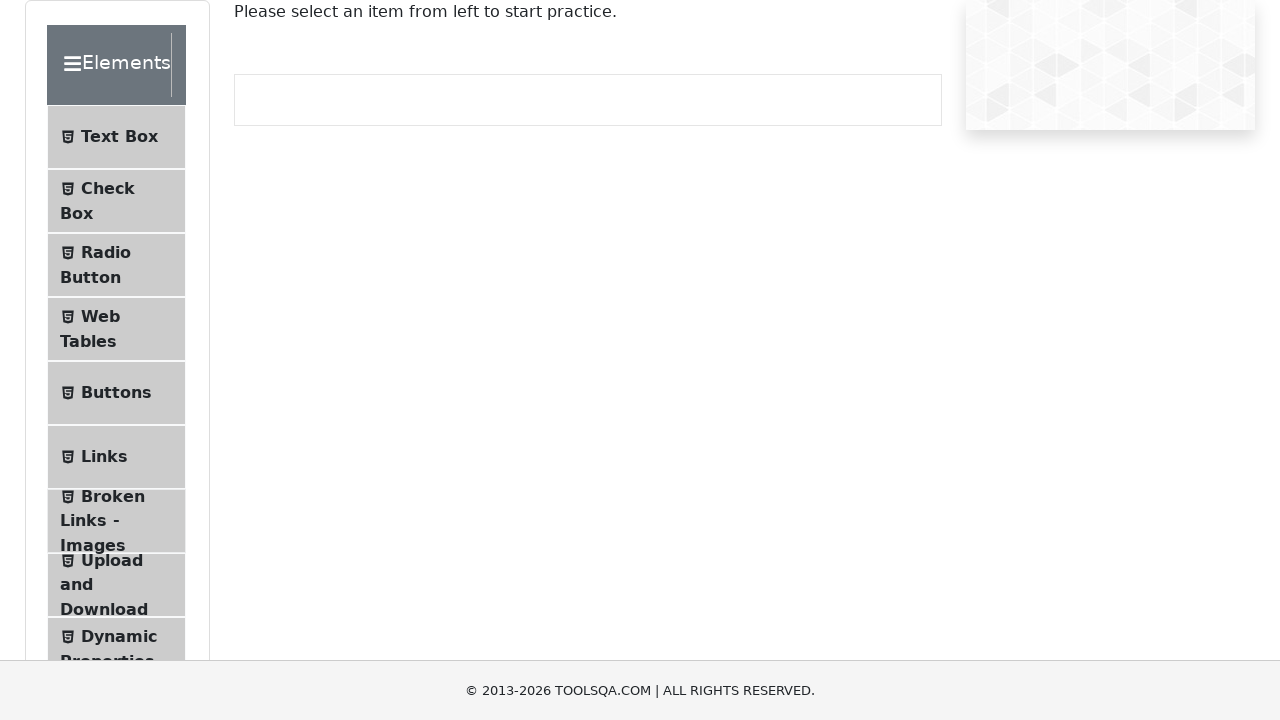

Clicked on Text Box menu item at (116, 137) on .btn-light:nth-child(1)
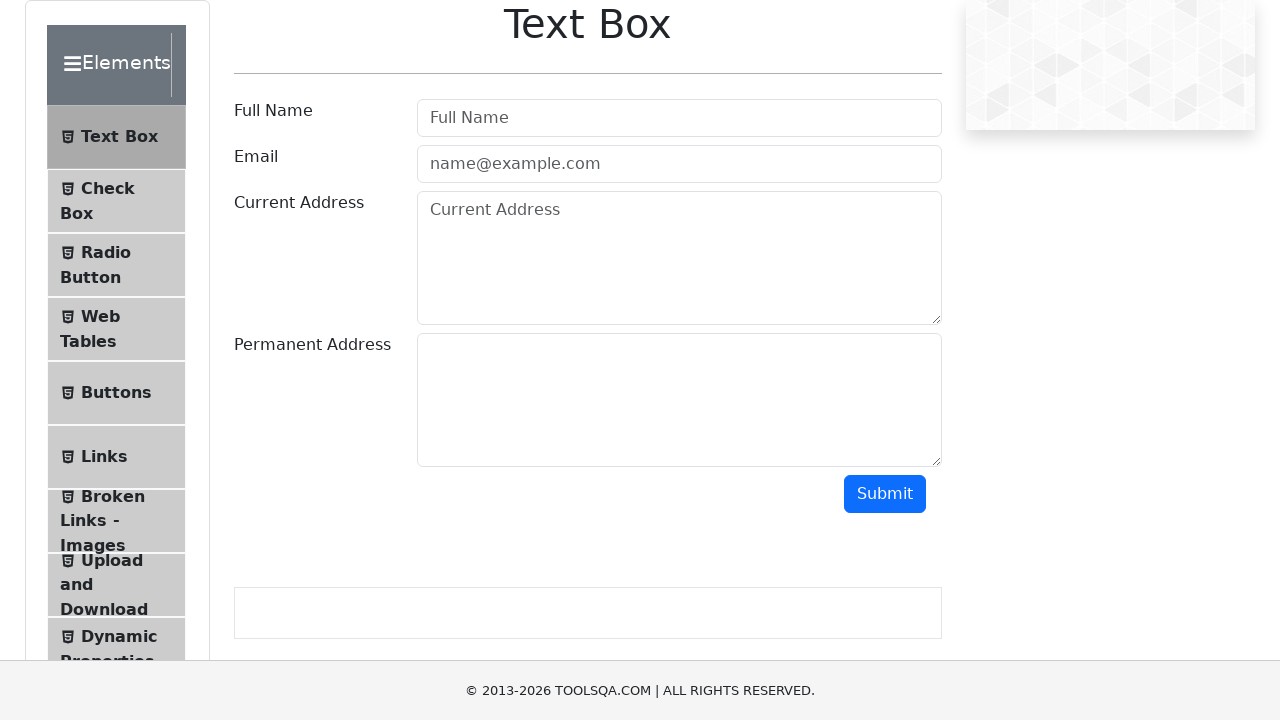

Filled name field with 'Lilia' on #userName
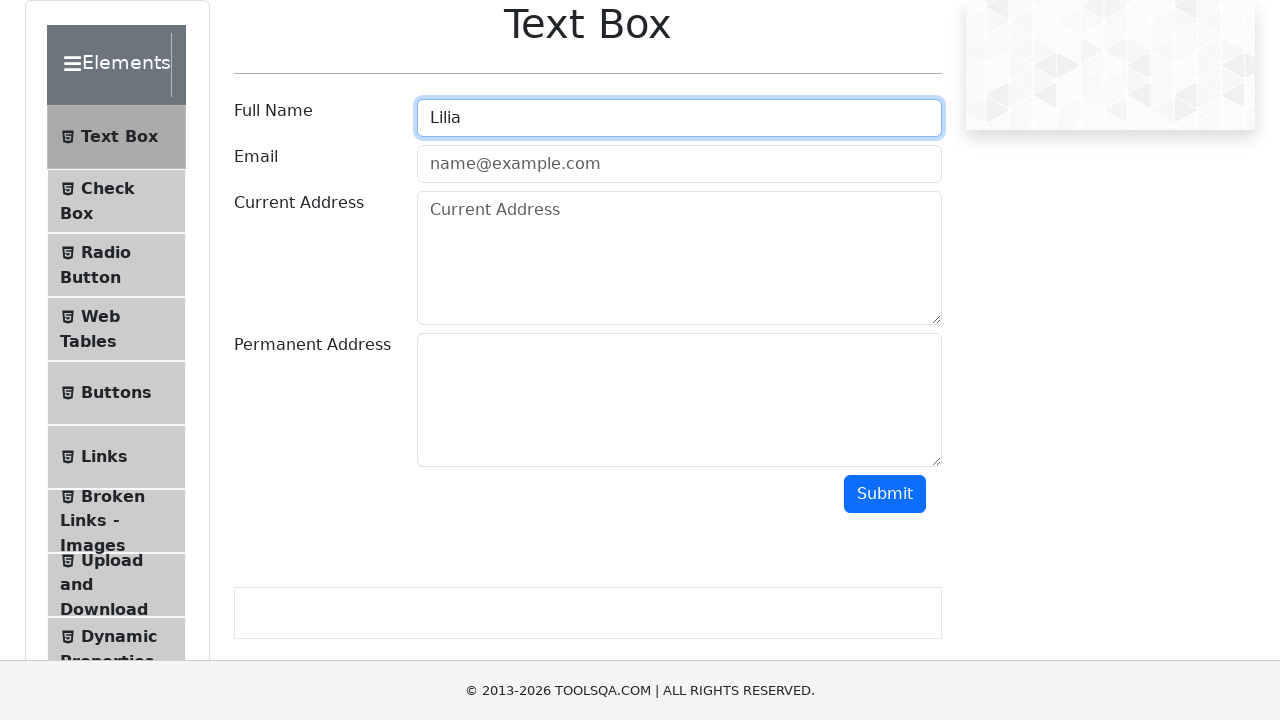

Filled email field with 'test@gmail.com' on #userEmail
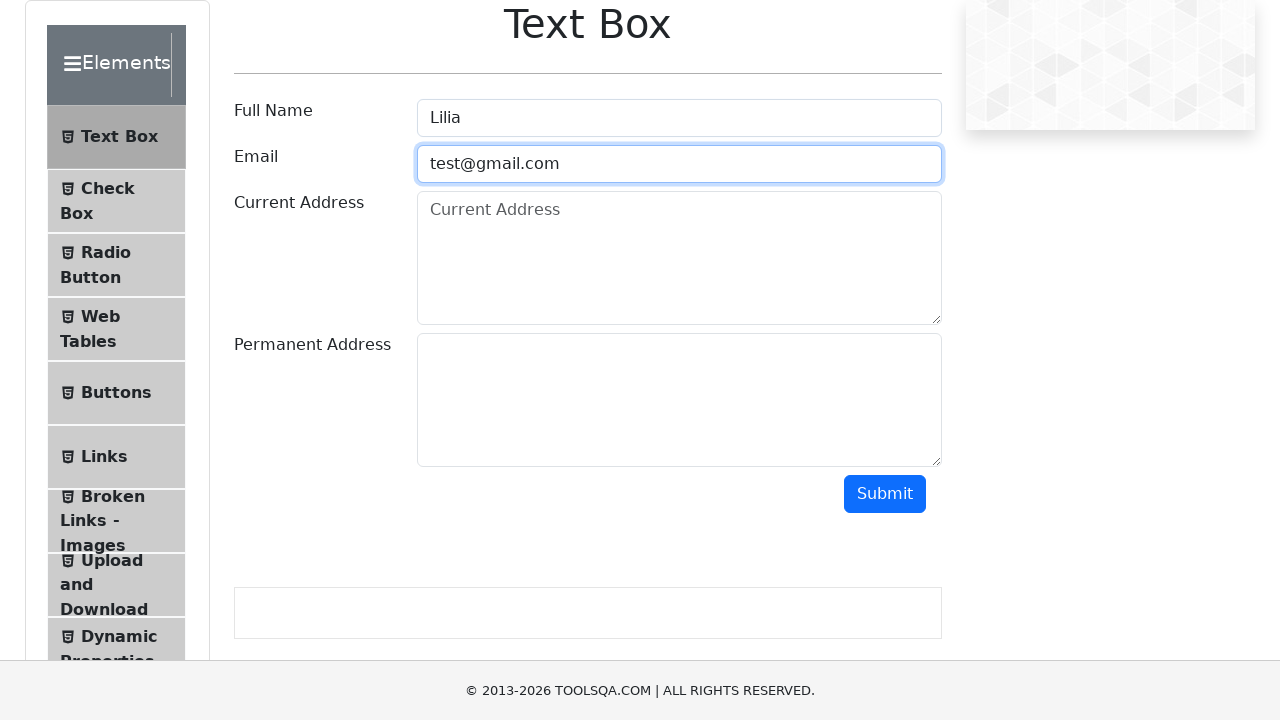

Scrolled to footer to make submit button visible
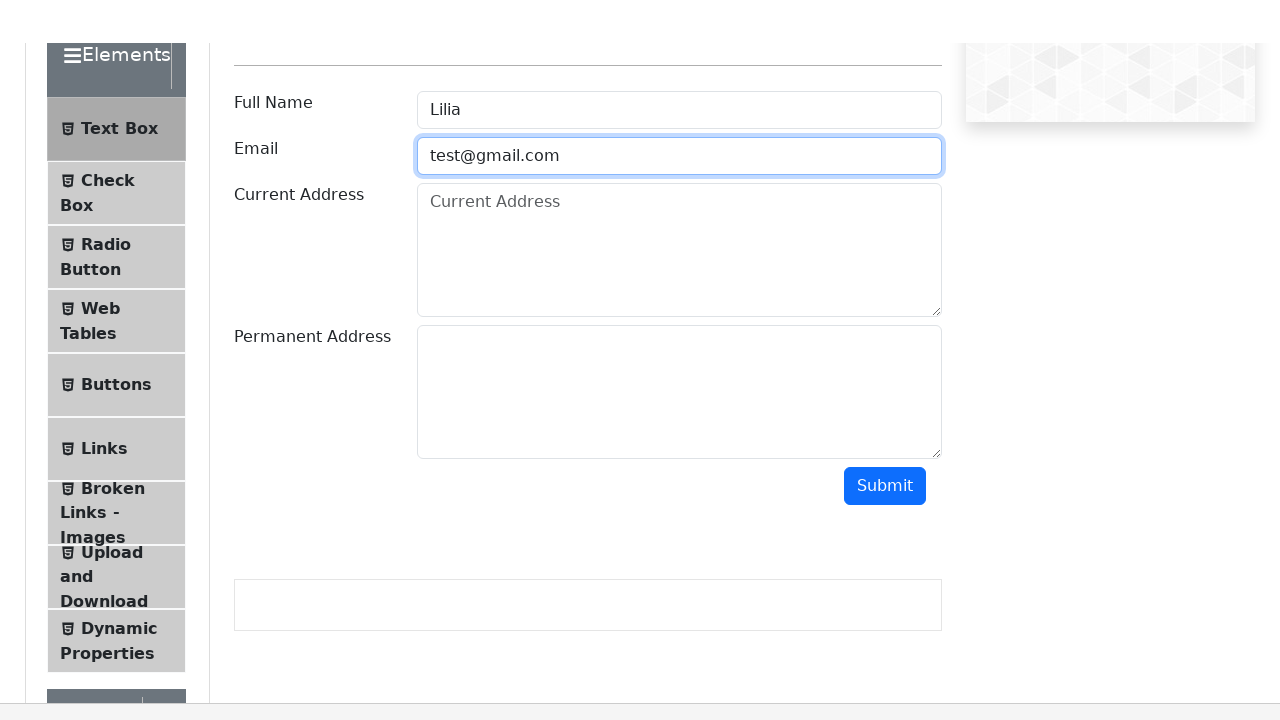

Clicked submit button at (893, 360) on .text-right
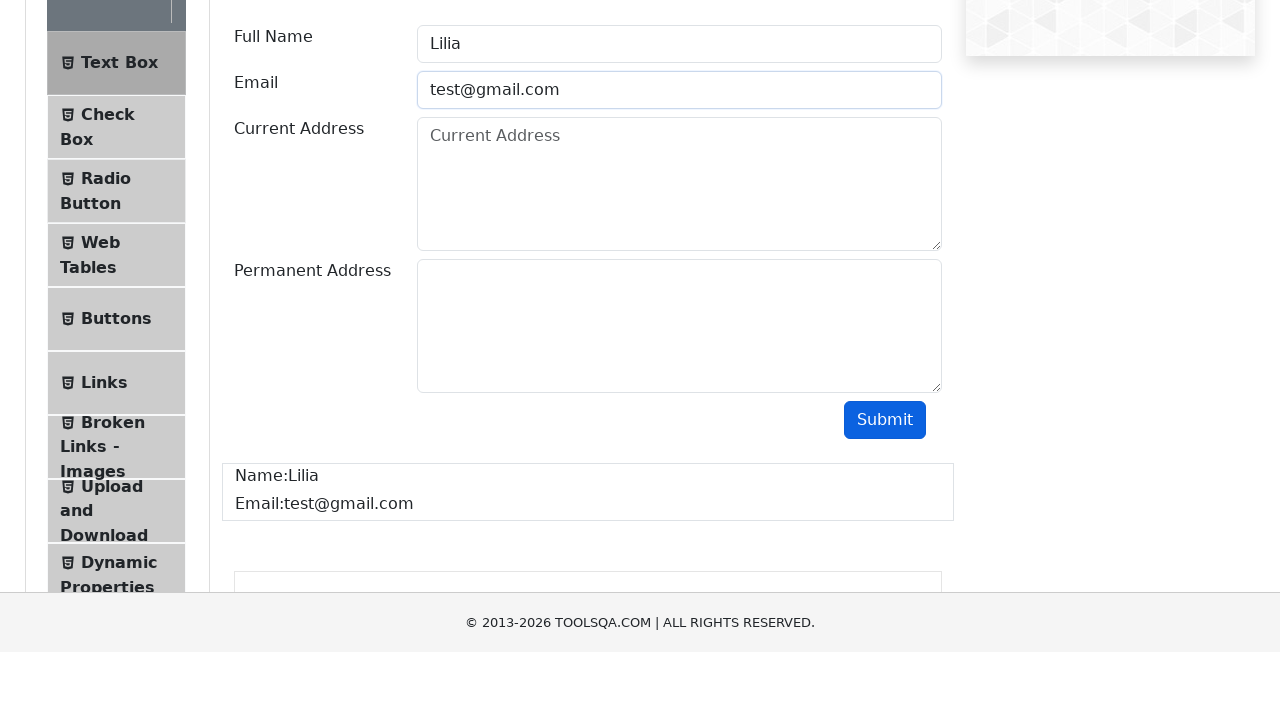

Waited for name result field to display
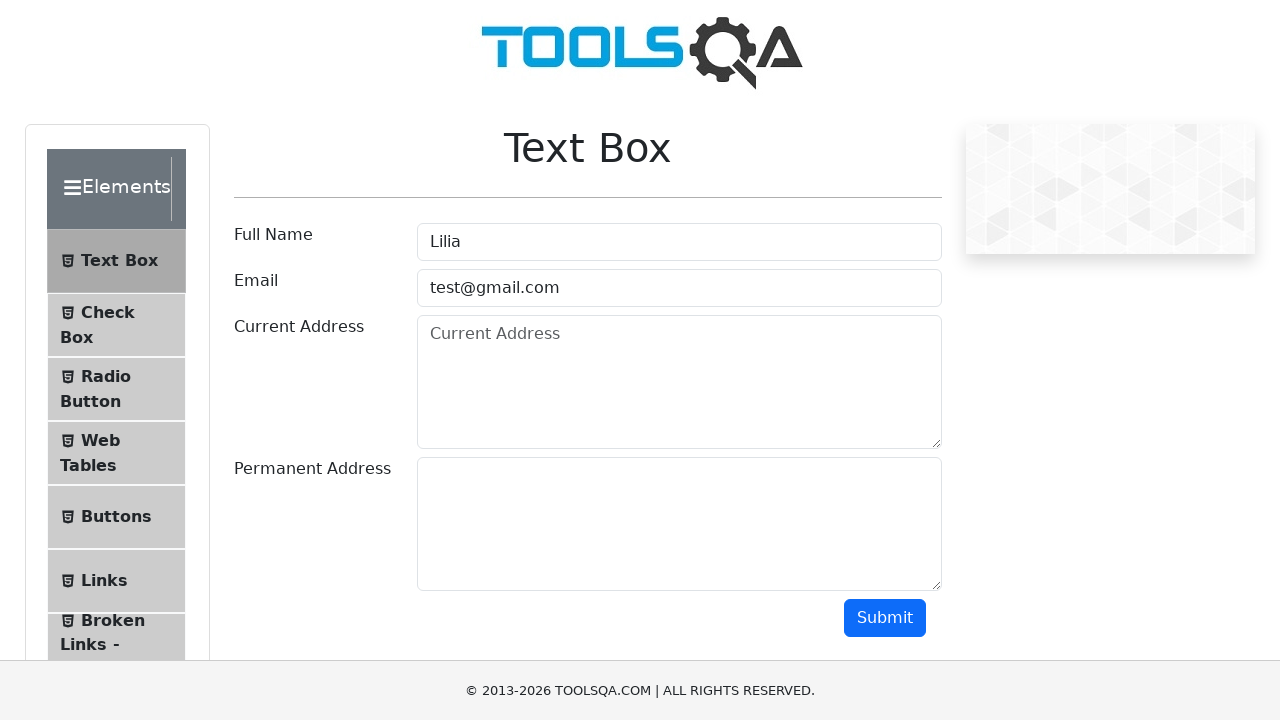

Verified name result displays 'Name:Lilia'
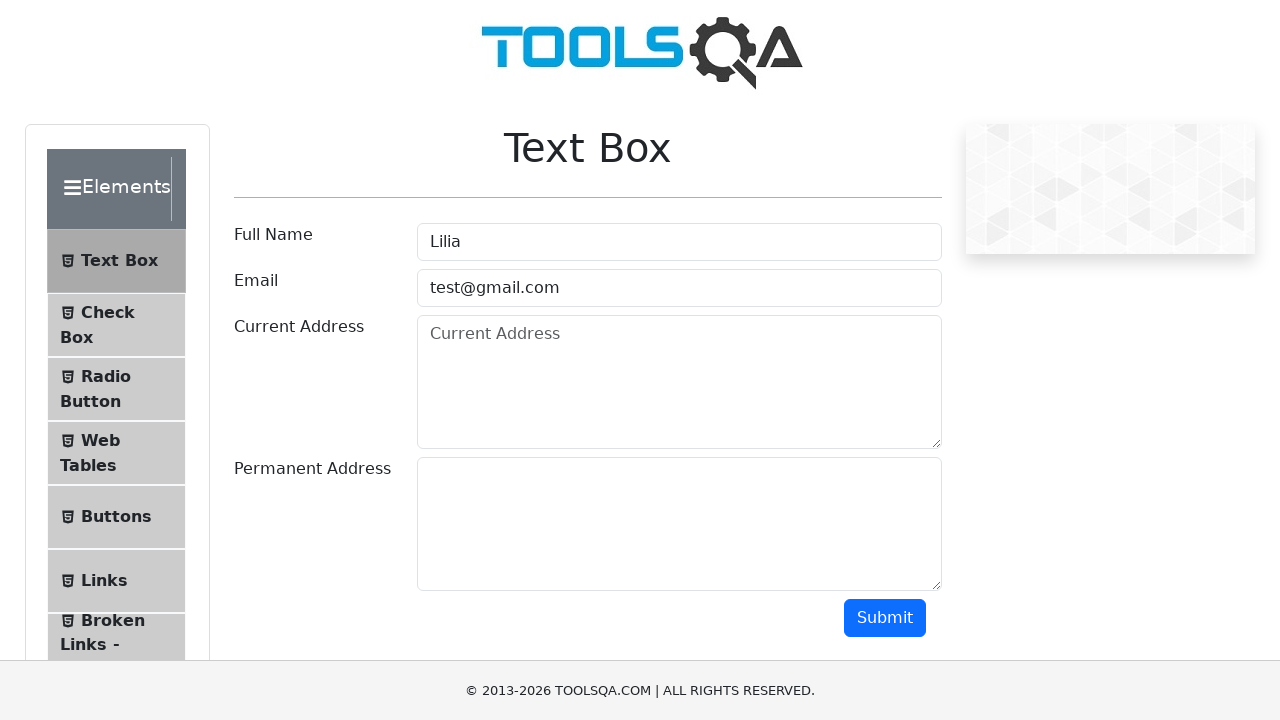

Verified email result displays 'Email:test@gmail.com'
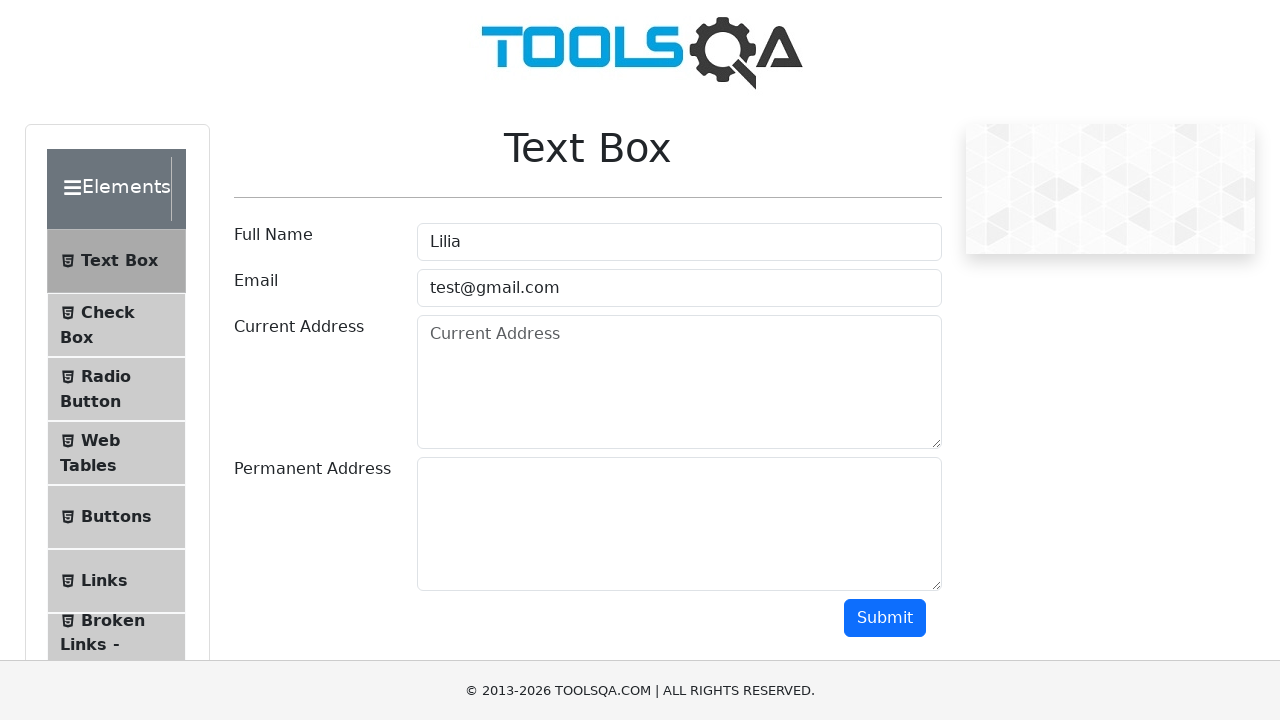

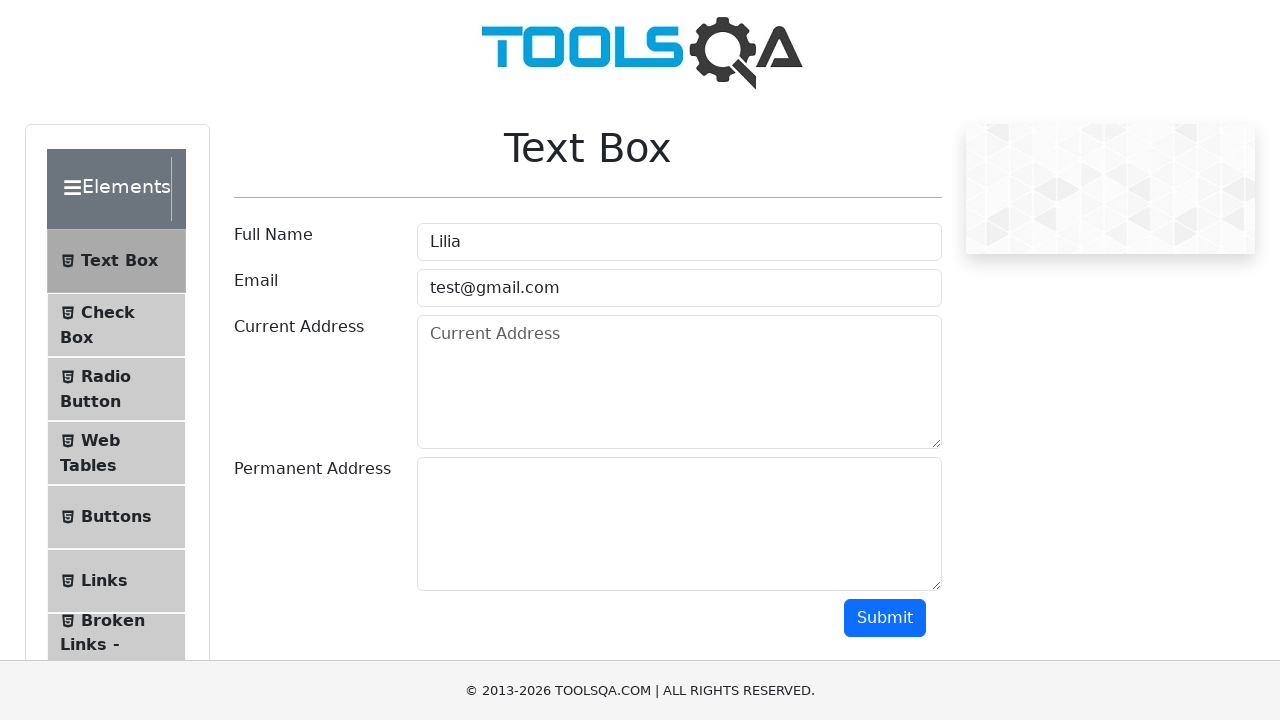